Navigates to a page with images and verifies they are displayed

Starting URL: https://the-internet.herokuapp.com/broken_images

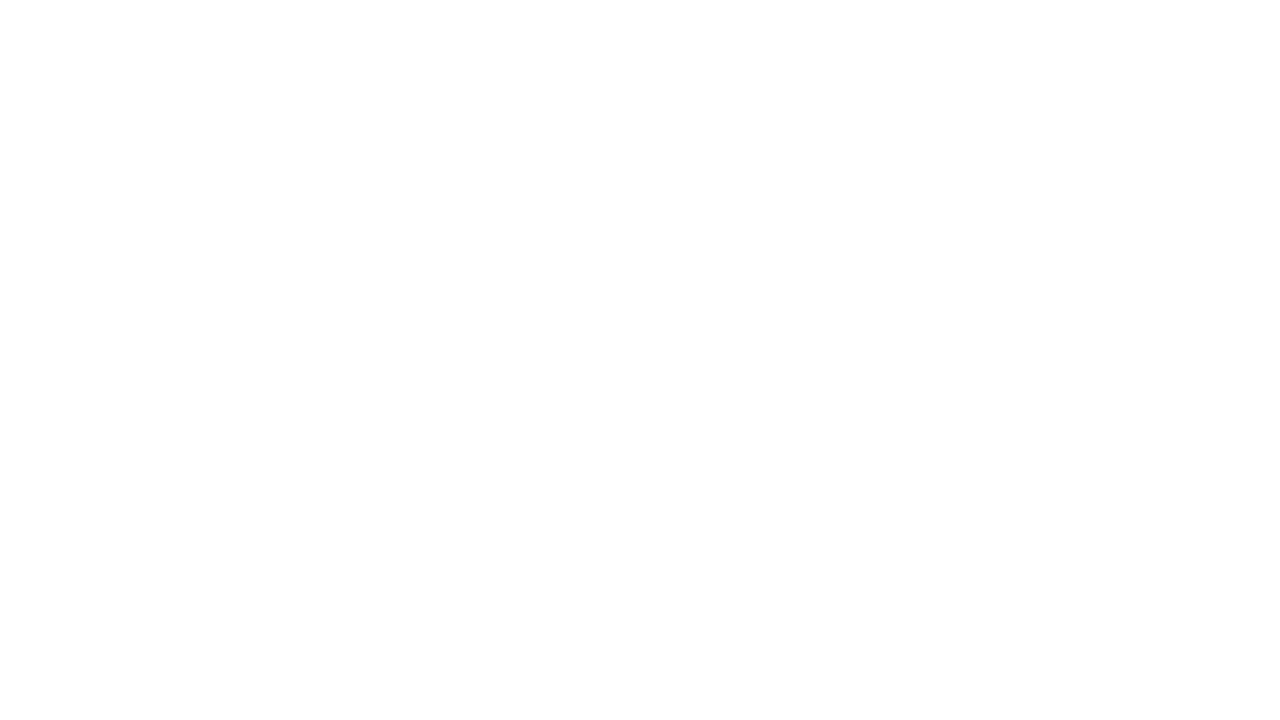

Navigated to the broken images page
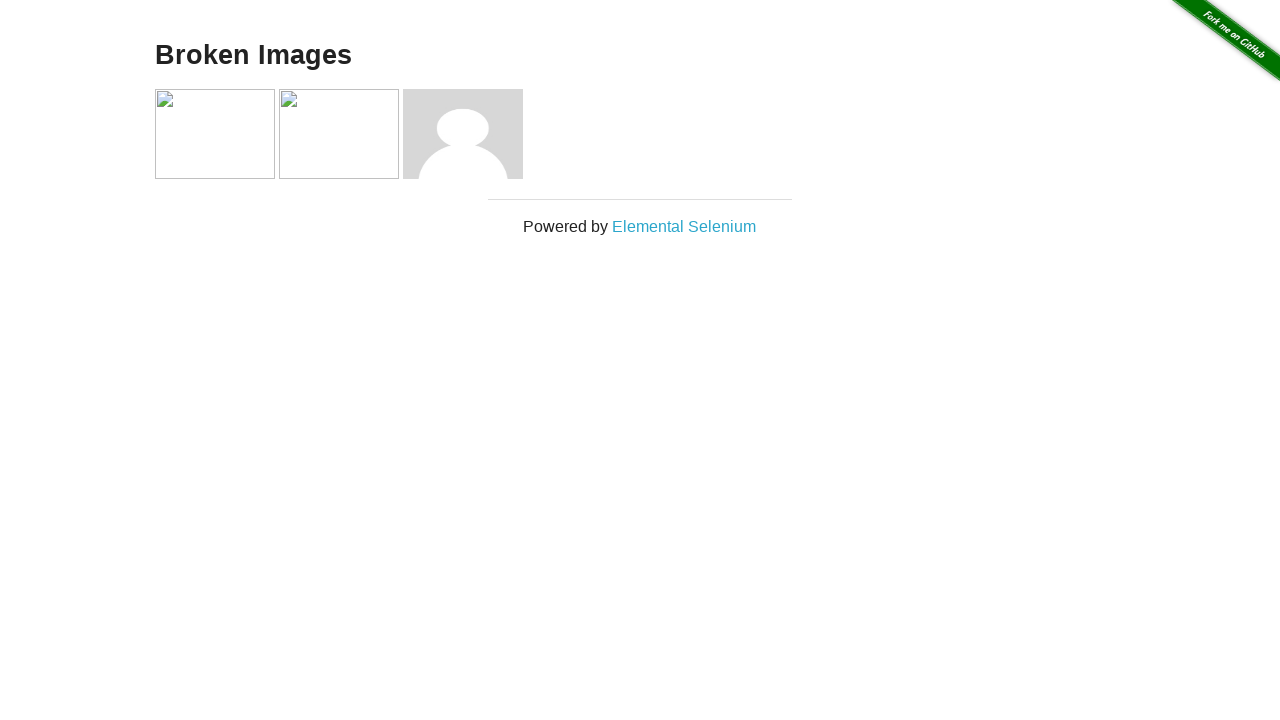

Waited for images to load on the page
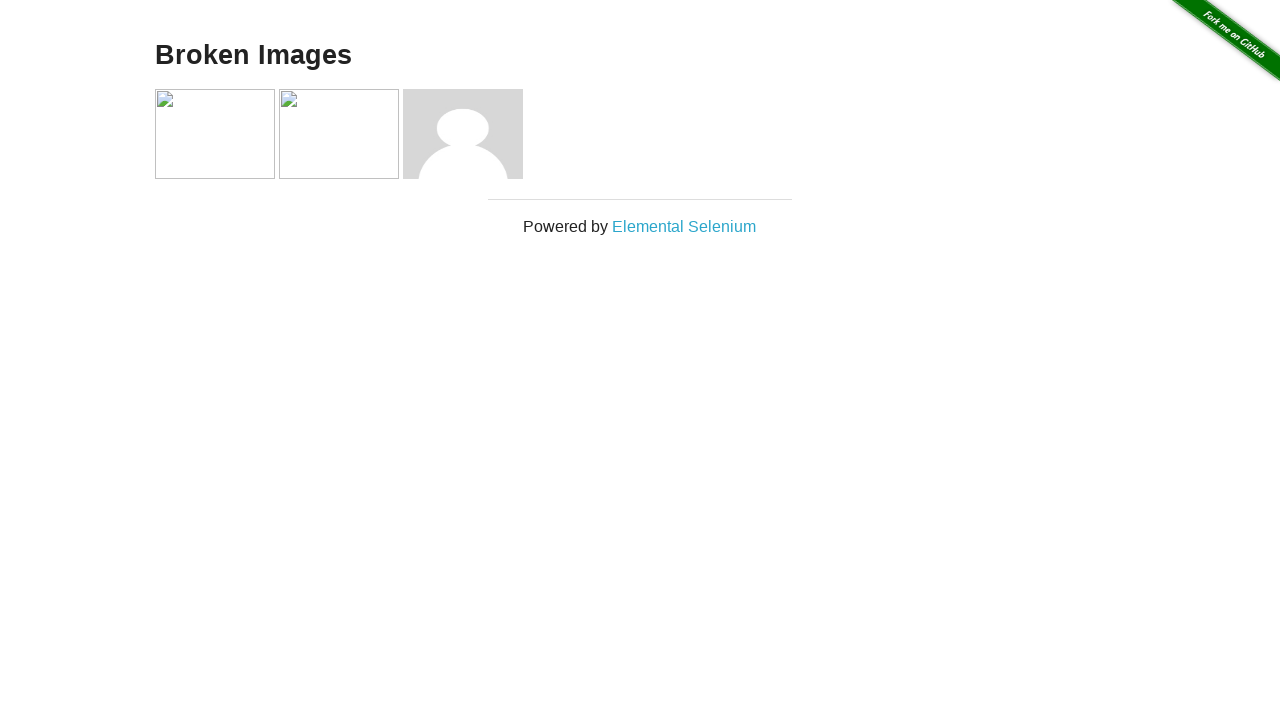

Retrieved all image elements from the page (4 images found)
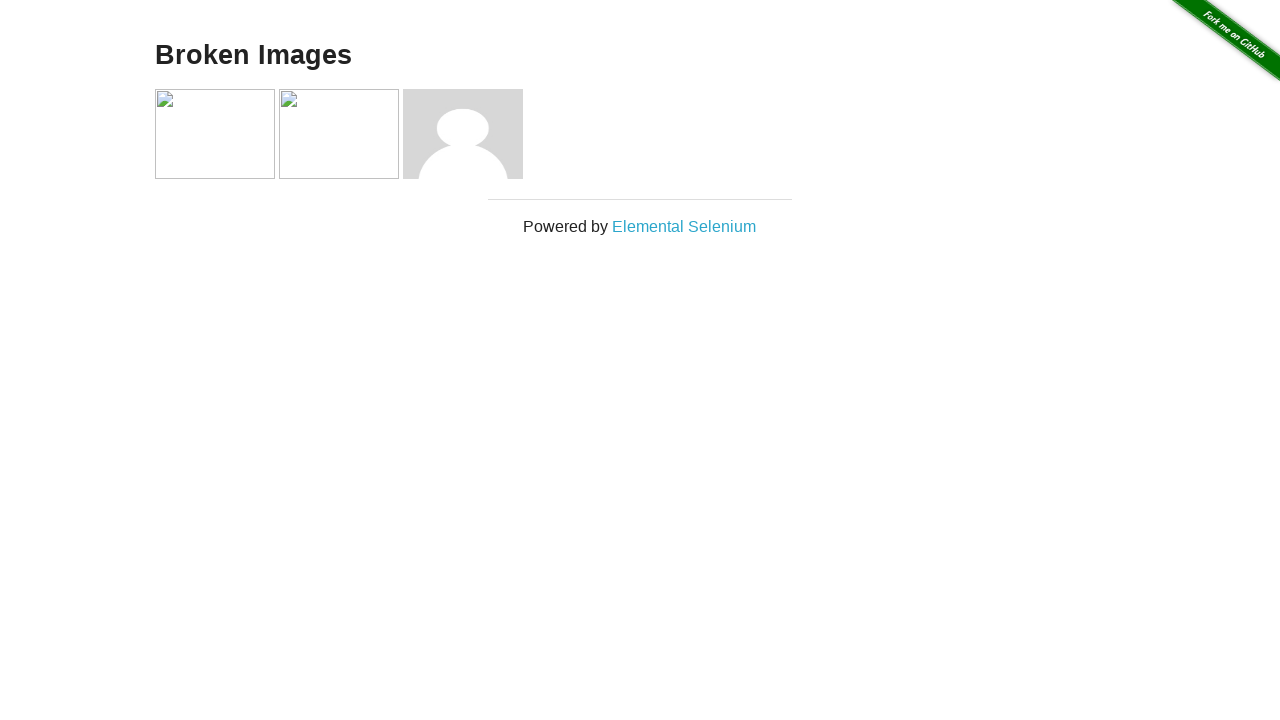

Verified that images are present on the page
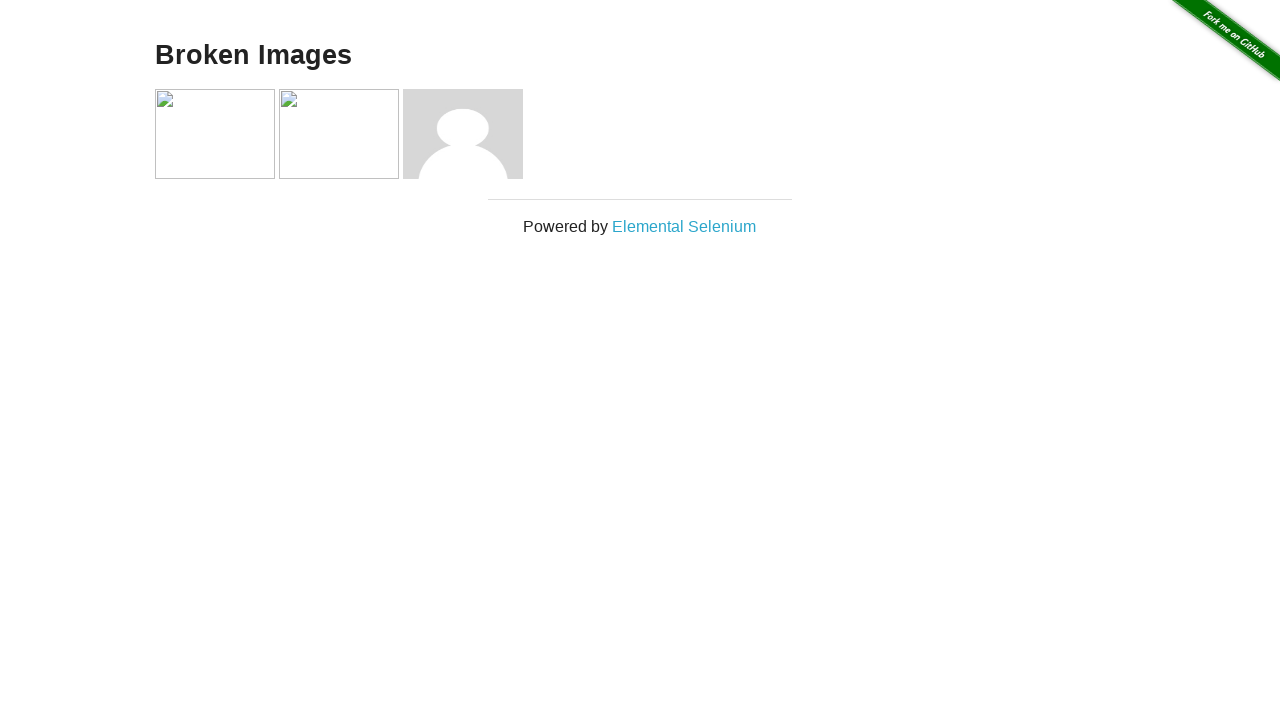

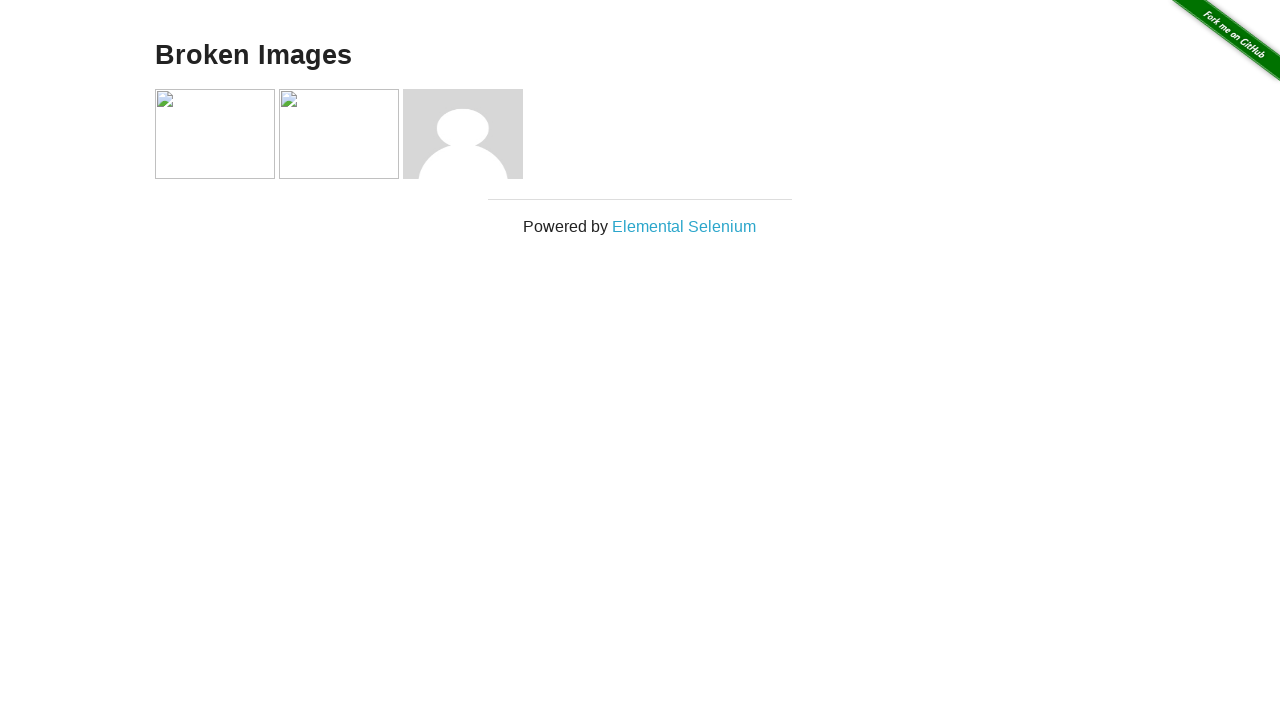